Navigates to Pro Kabaddi standings page and retrieves team statistics (wins and losses) for a specific team from the points table

Starting URL: https://www.prokabaddi.com/standings

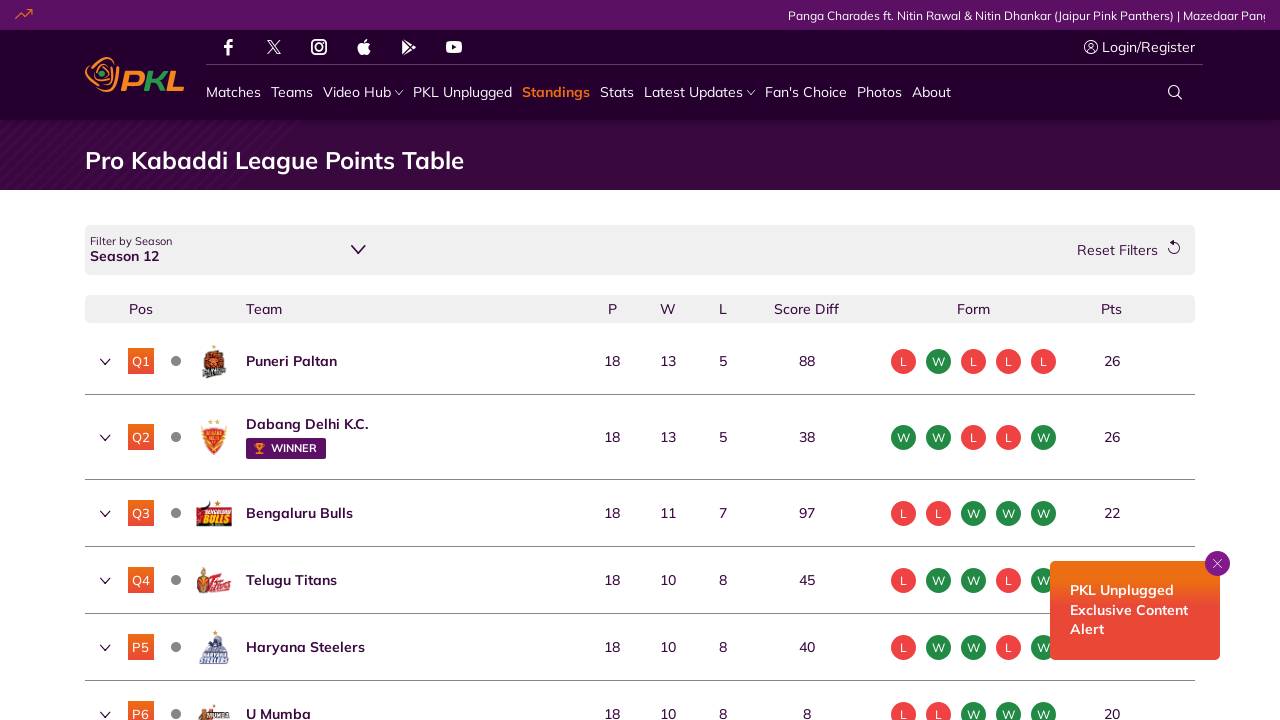

Waited for standings table to load on Pro Kabaddi page
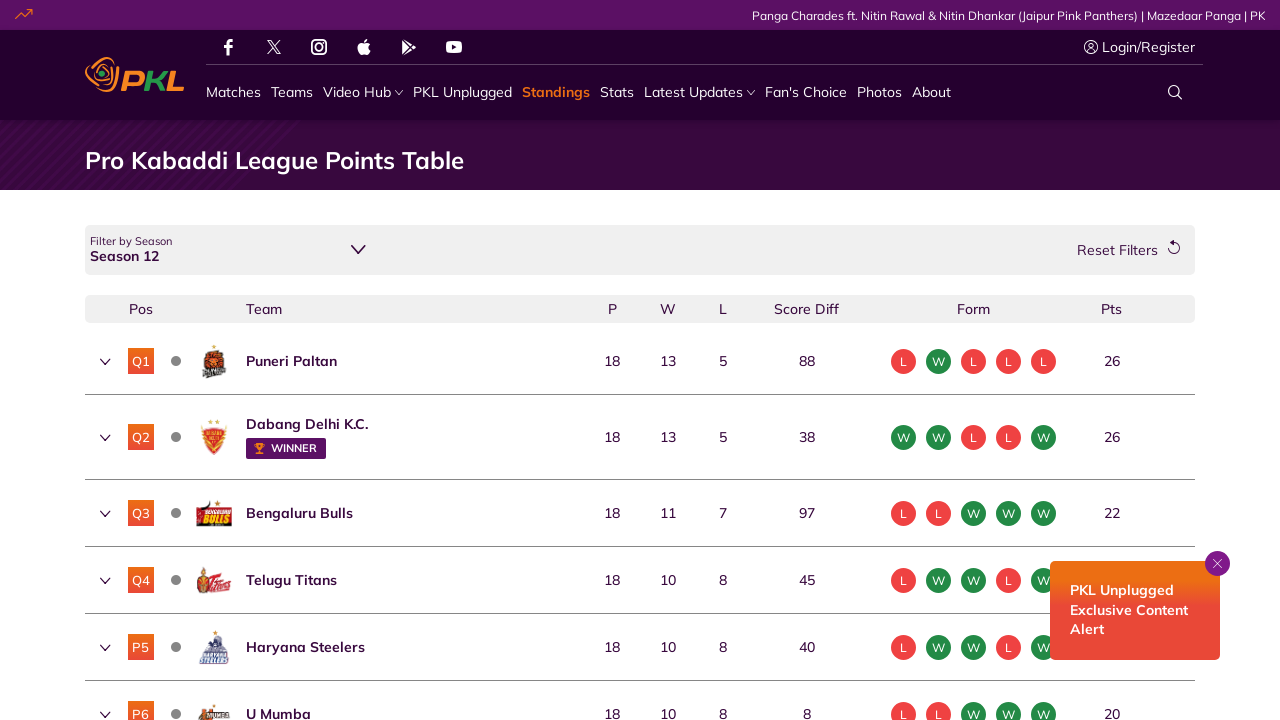

Waited for Patna Pirates team data to be visible in standings table
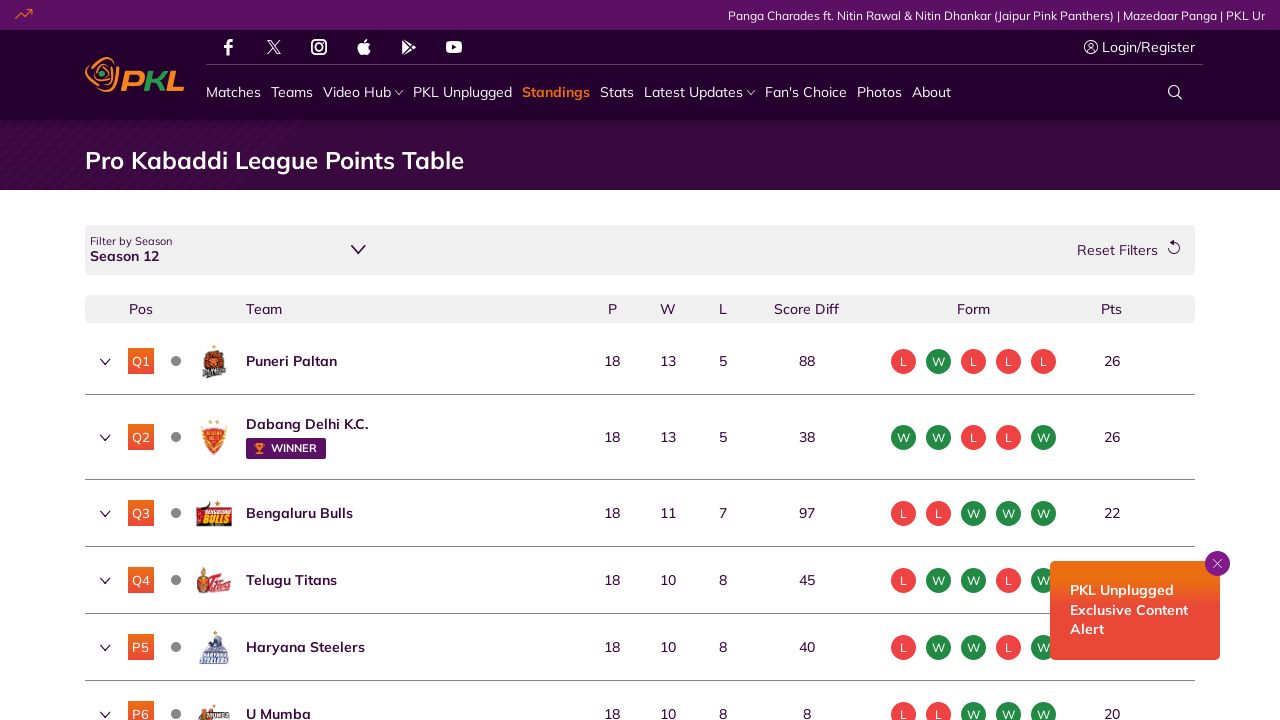

Verified matches won column is displayed in standings table
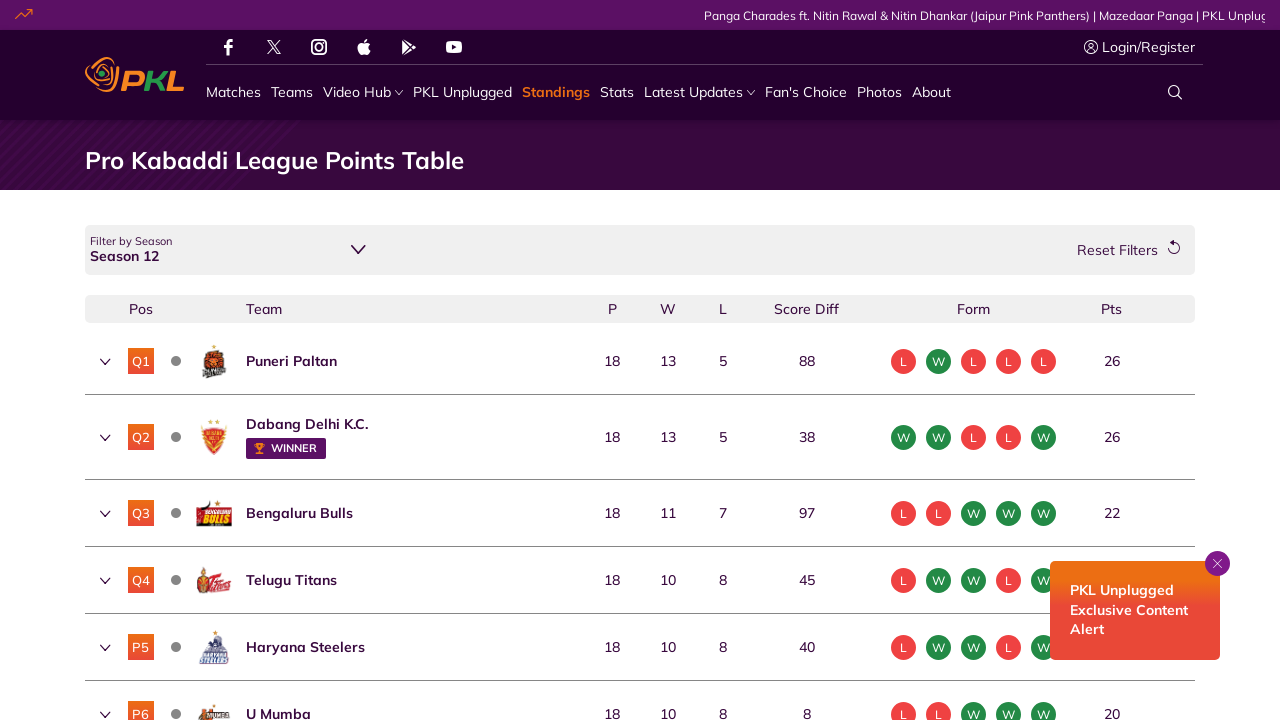

Verified matches lost column is displayed in standings table
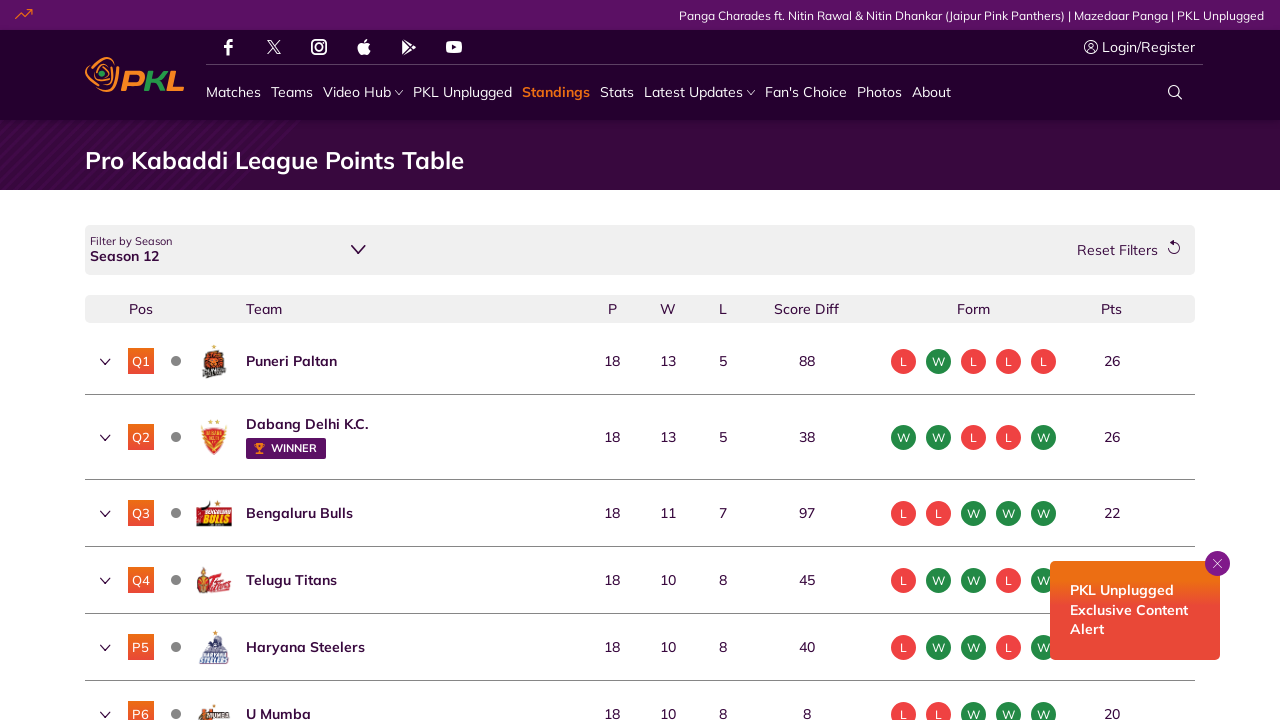

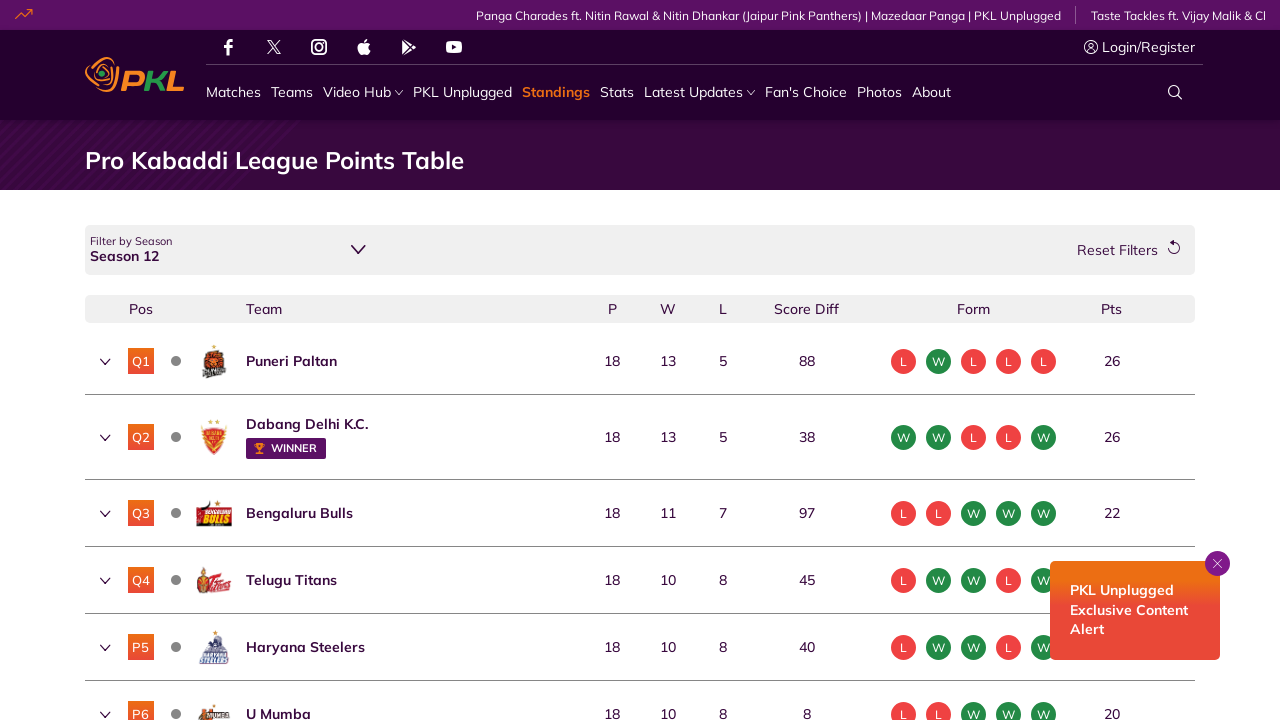